Tests that Clear completed button is hidden when there are no completed items

Starting URL: https://demo.playwright.dev/todomvc

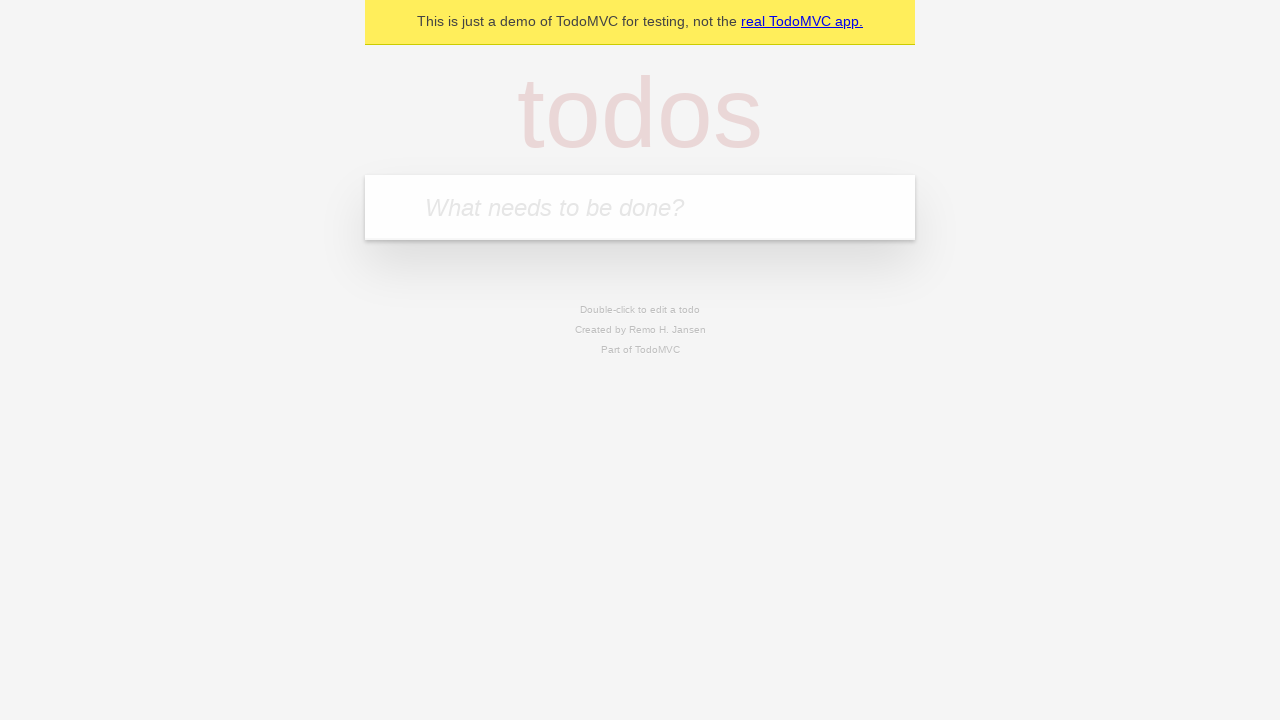

Filled todo input with 'buy some cheese' on internal:attr=[placeholder="What needs to be done?"i]
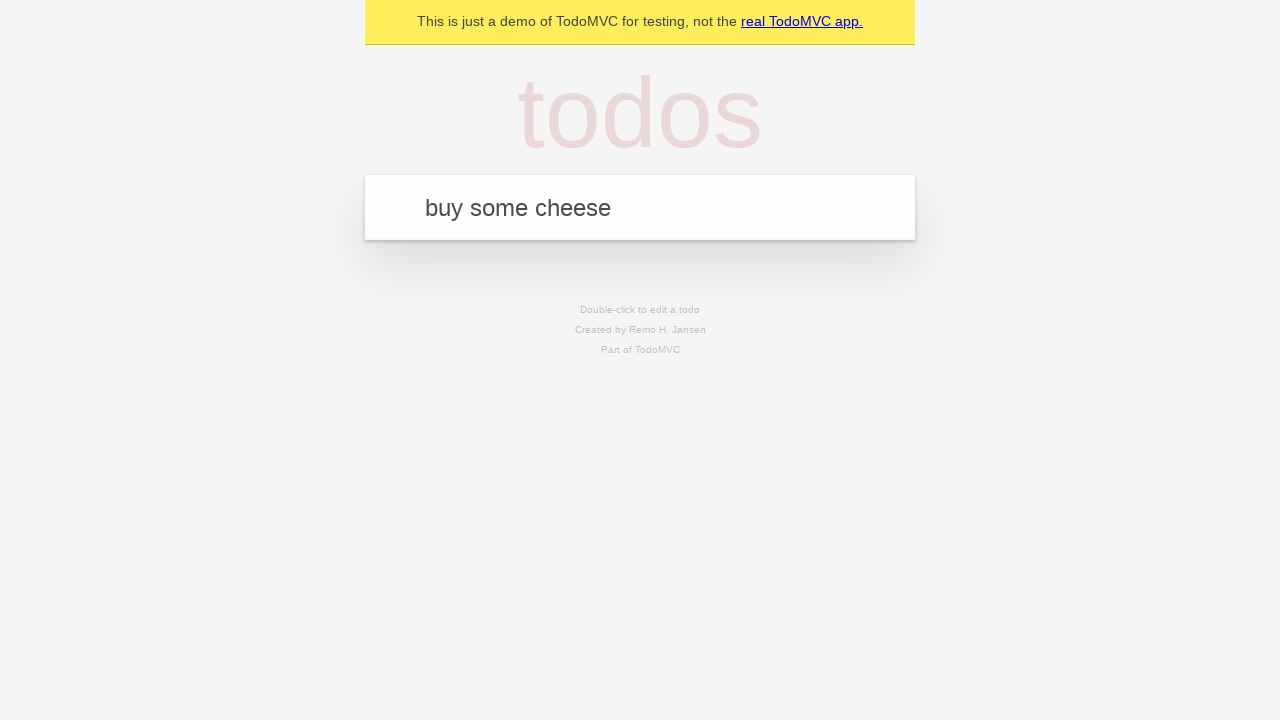

Pressed Enter to create first todo on internal:attr=[placeholder="What needs to be done?"i]
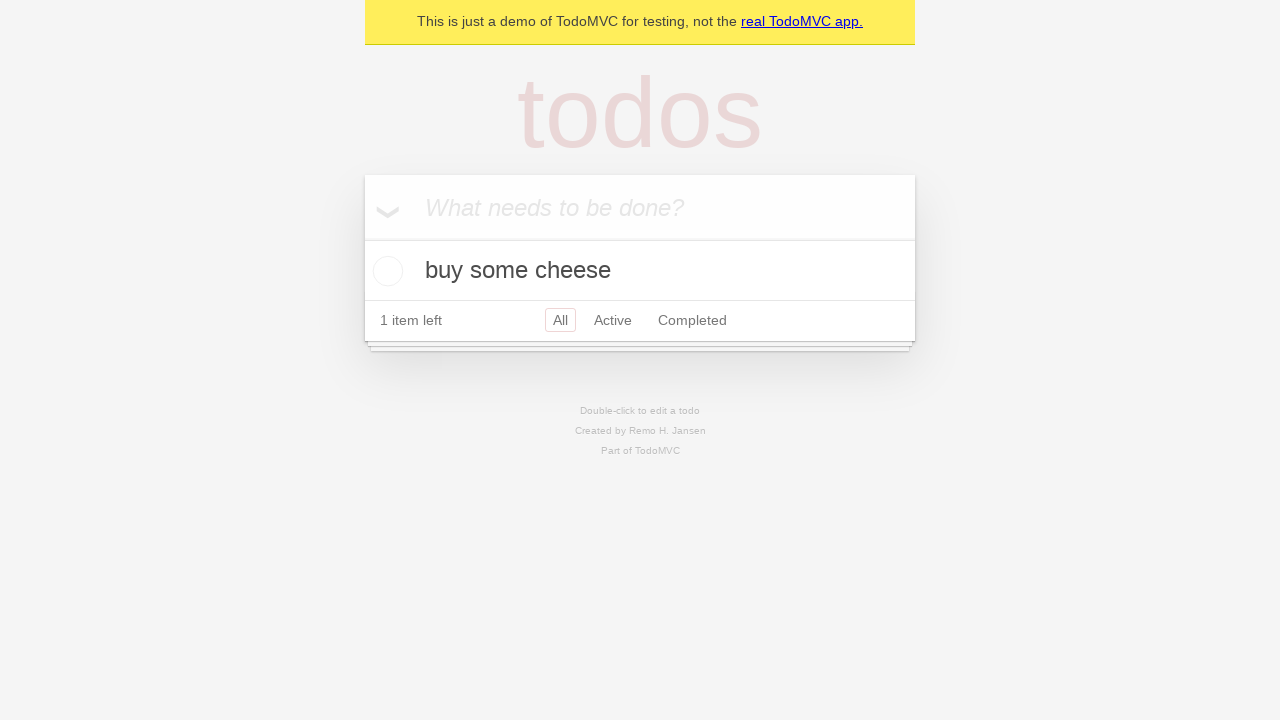

Filled todo input with 'feed the cat' on internal:attr=[placeholder="What needs to be done?"i]
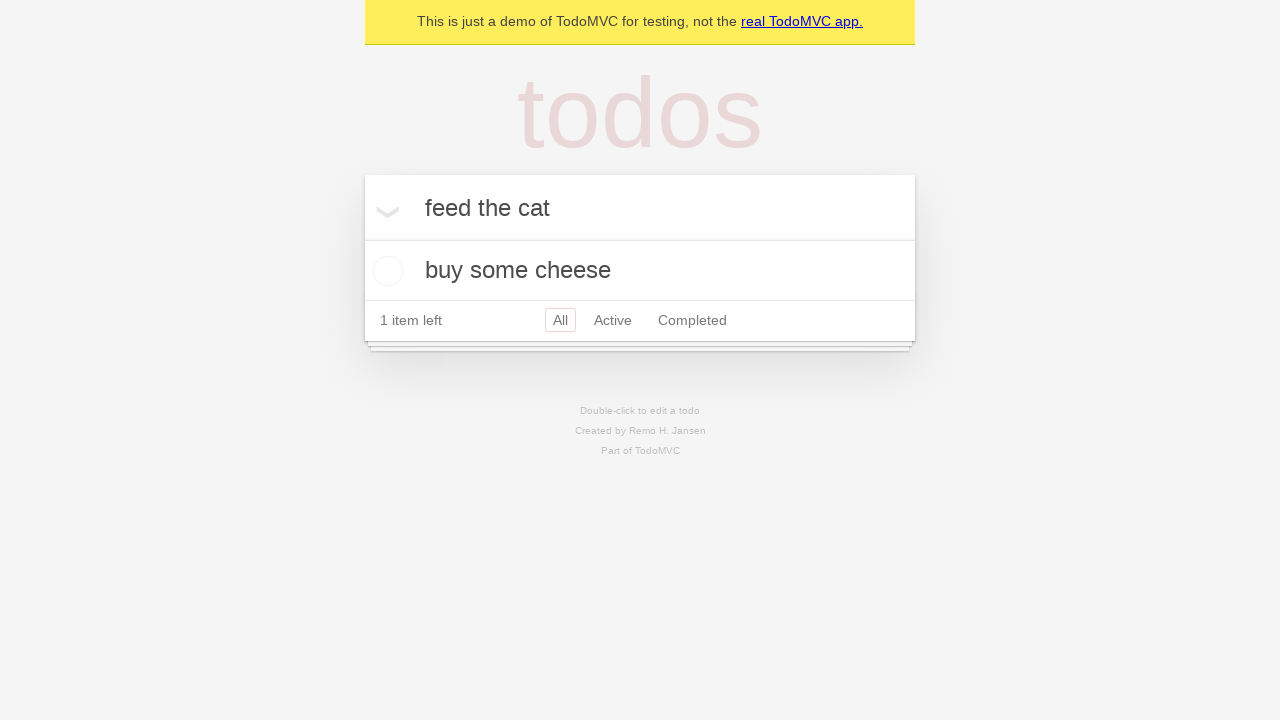

Pressed Enter to create second todo on internal:attr=[placeholder="What needs to be done?"i]
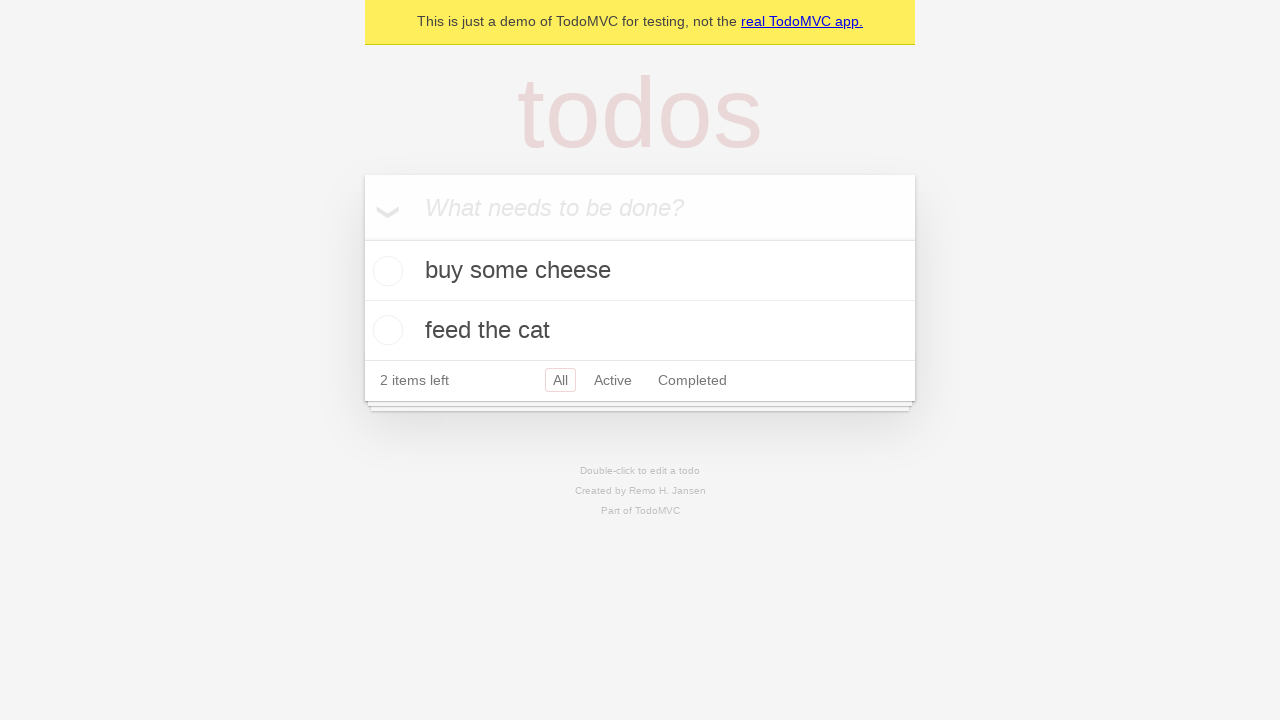

Filled todo input with 'book a doctors appointment' on internal:attr=[placeholder="What needs to be done?"i]
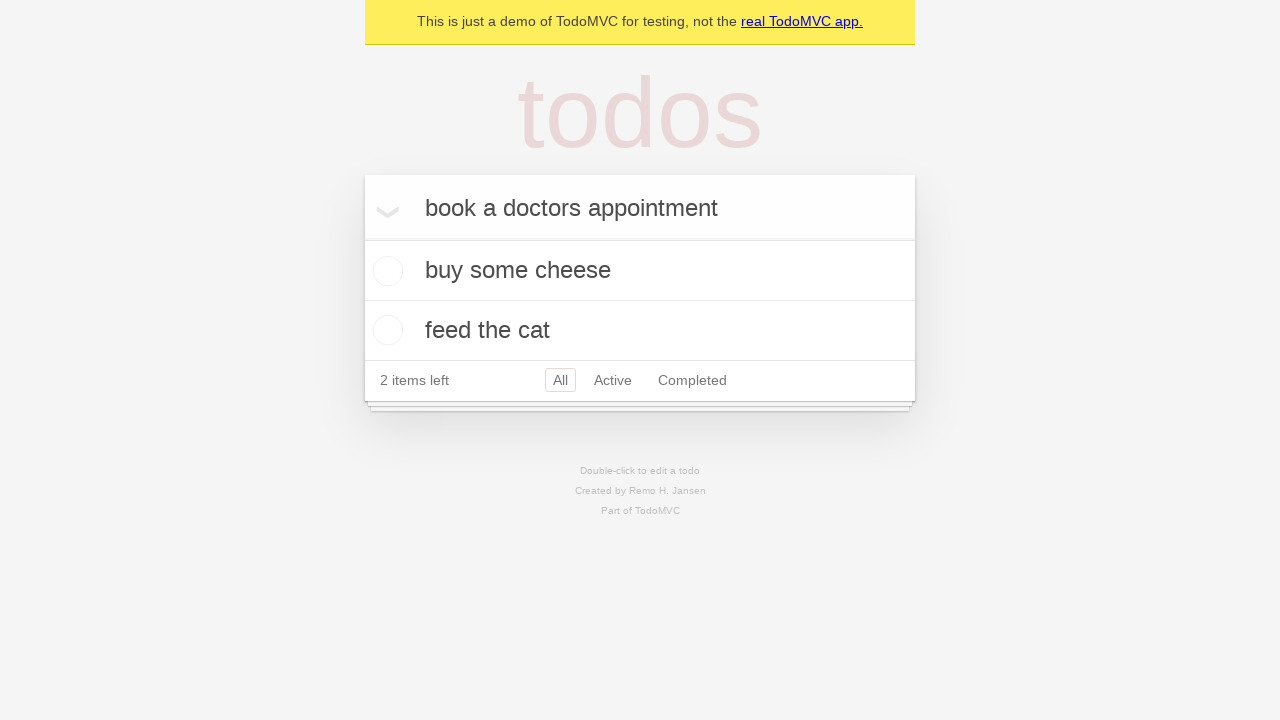

Pressed Enter to create third todo on internal:attr=[placeholder="What needs to be done?"i]
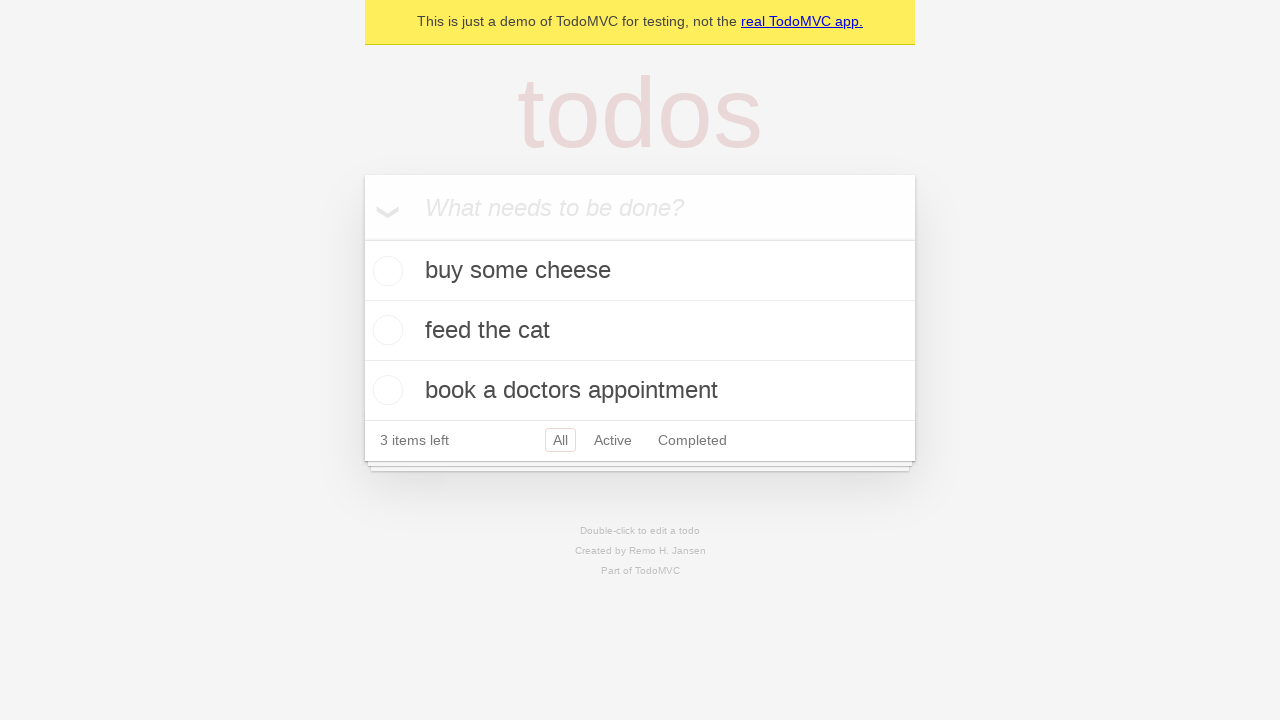

Confirmed all 3 todos were created
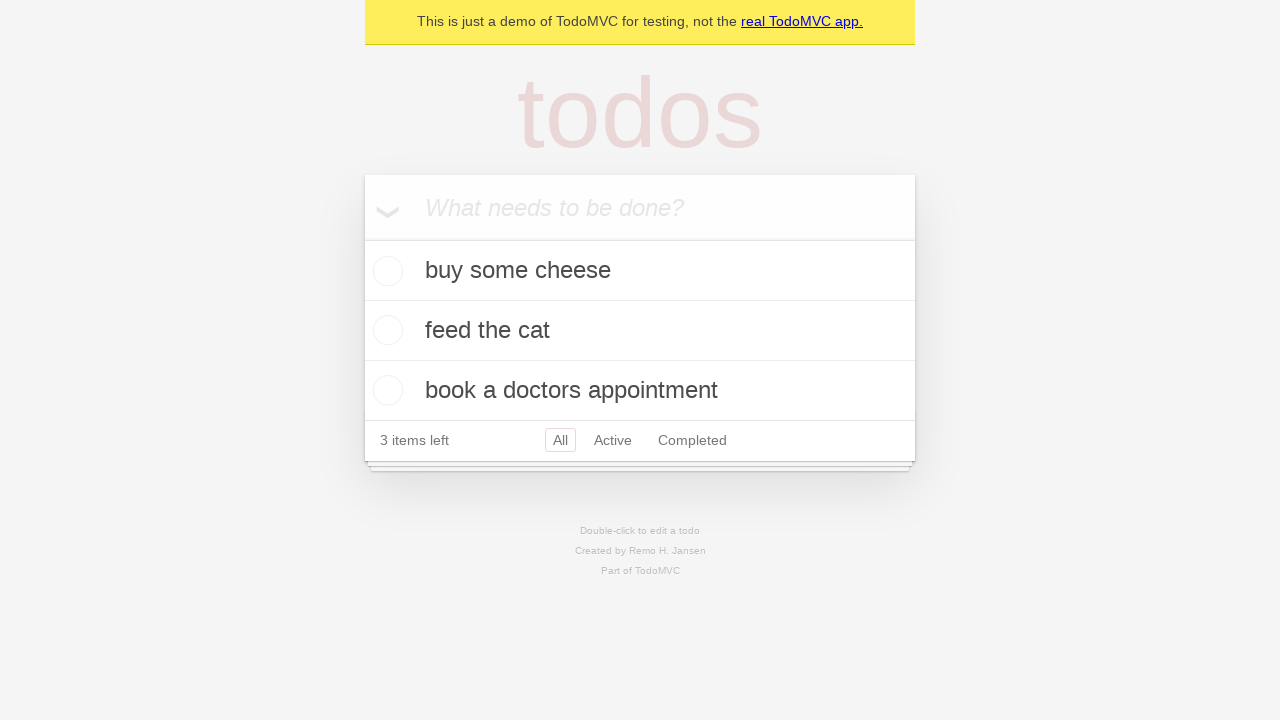

Marked first todo as completed at (385, 271) on .todo-list li .toggle >> nth=0
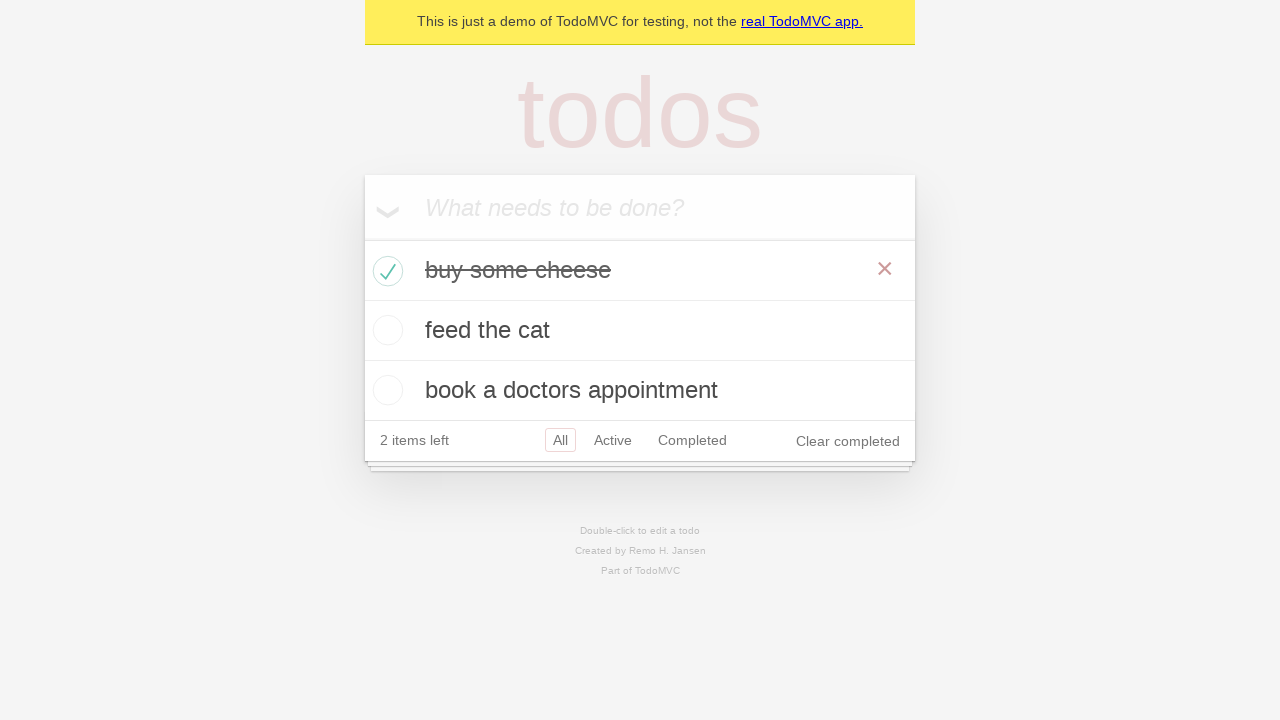

Clicked Clear completed button at (848, 441) on internal:role=button[name="Clear completed"i]
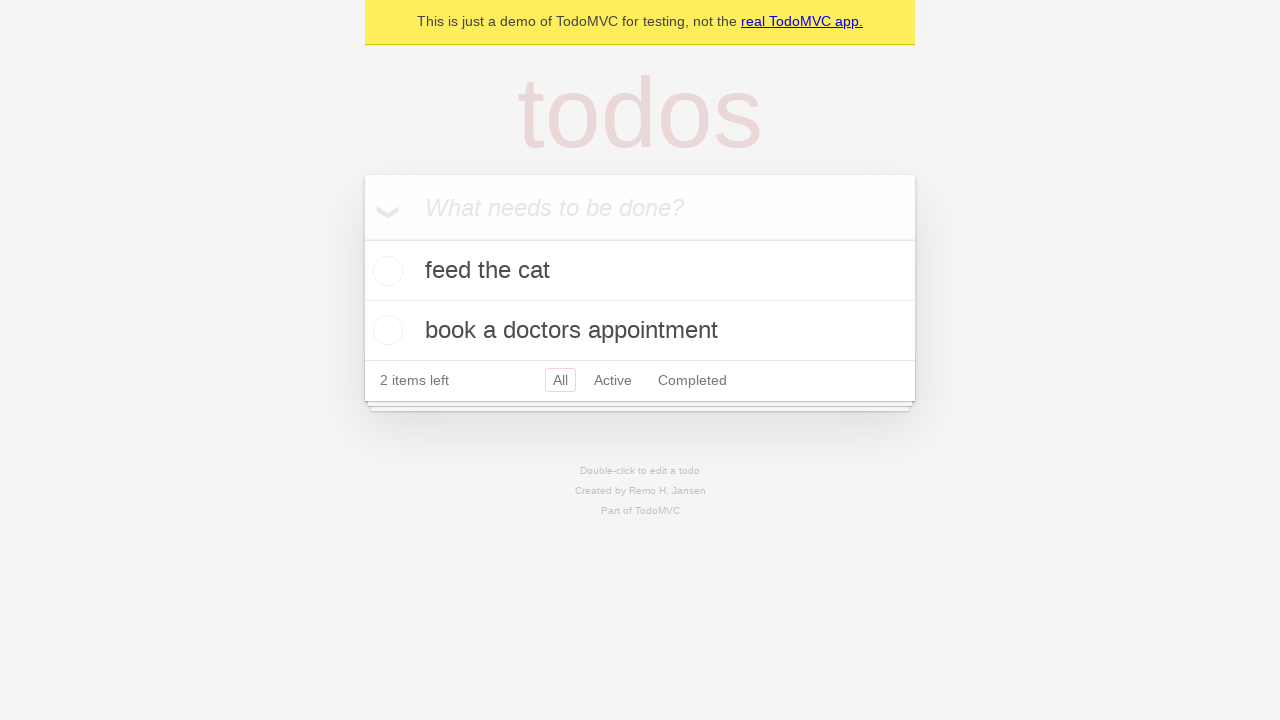

Verified Clear completed button is hidden when no completed items remain
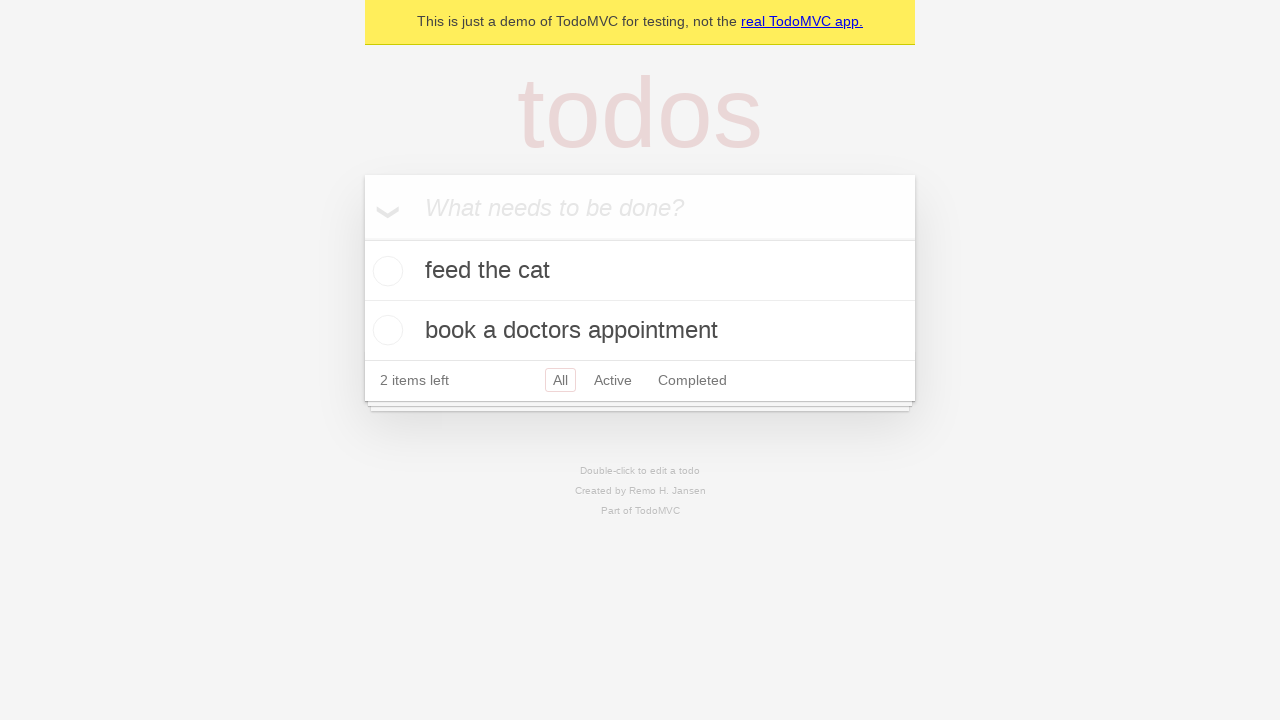

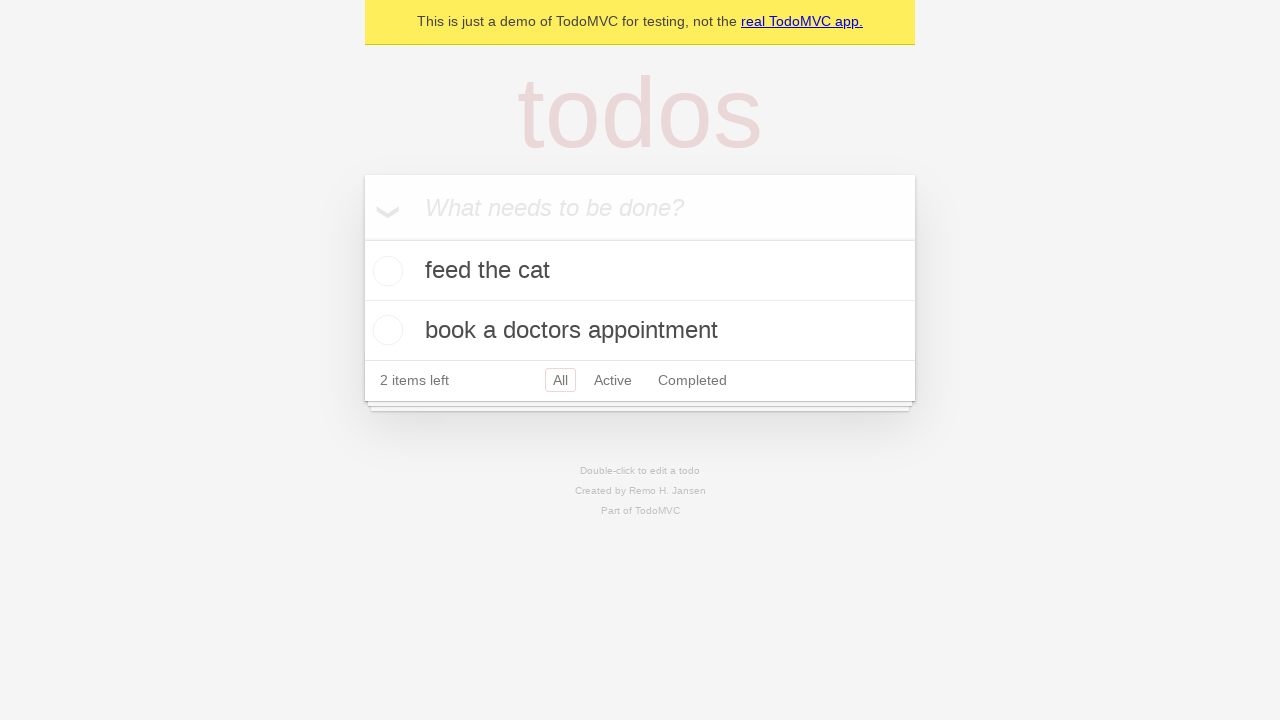